Tests checkbox functionality by locating all checkboxes on the page and checking each one, then verifying they are checked

Starting URL: https://rahulshettyacademy.com/AutomationPractice/

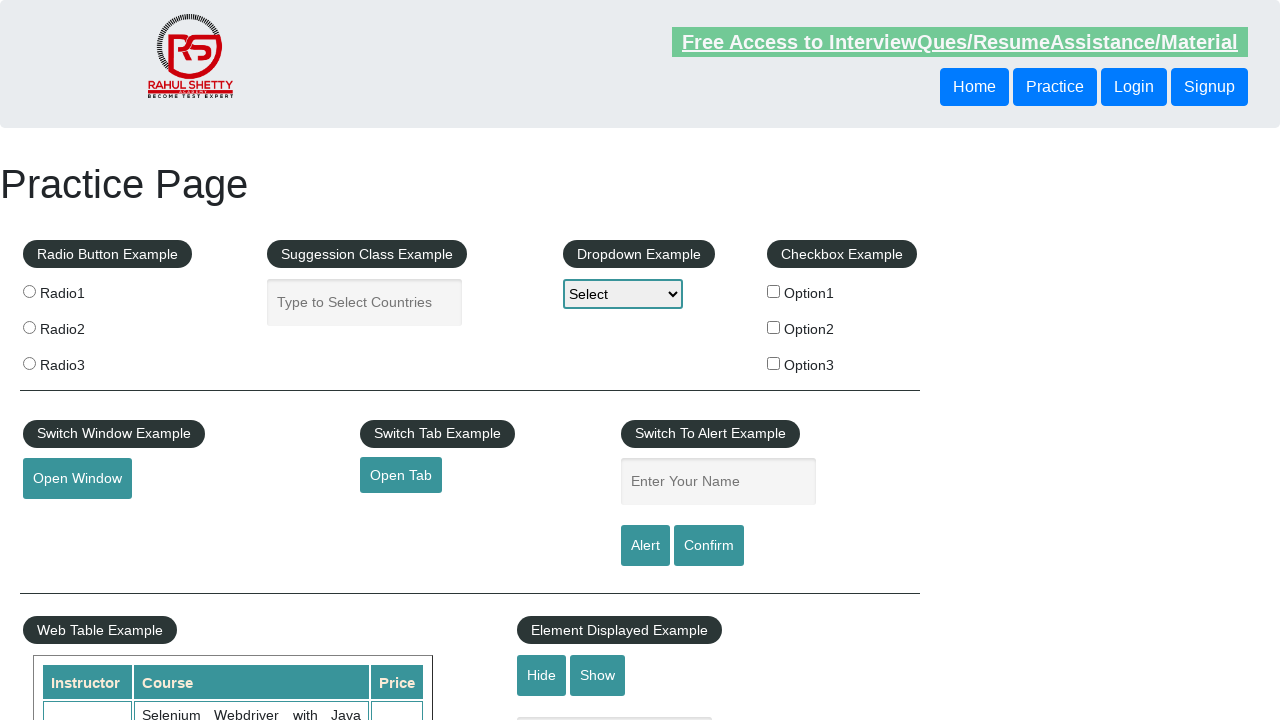

Navigated to AutomationPractice page
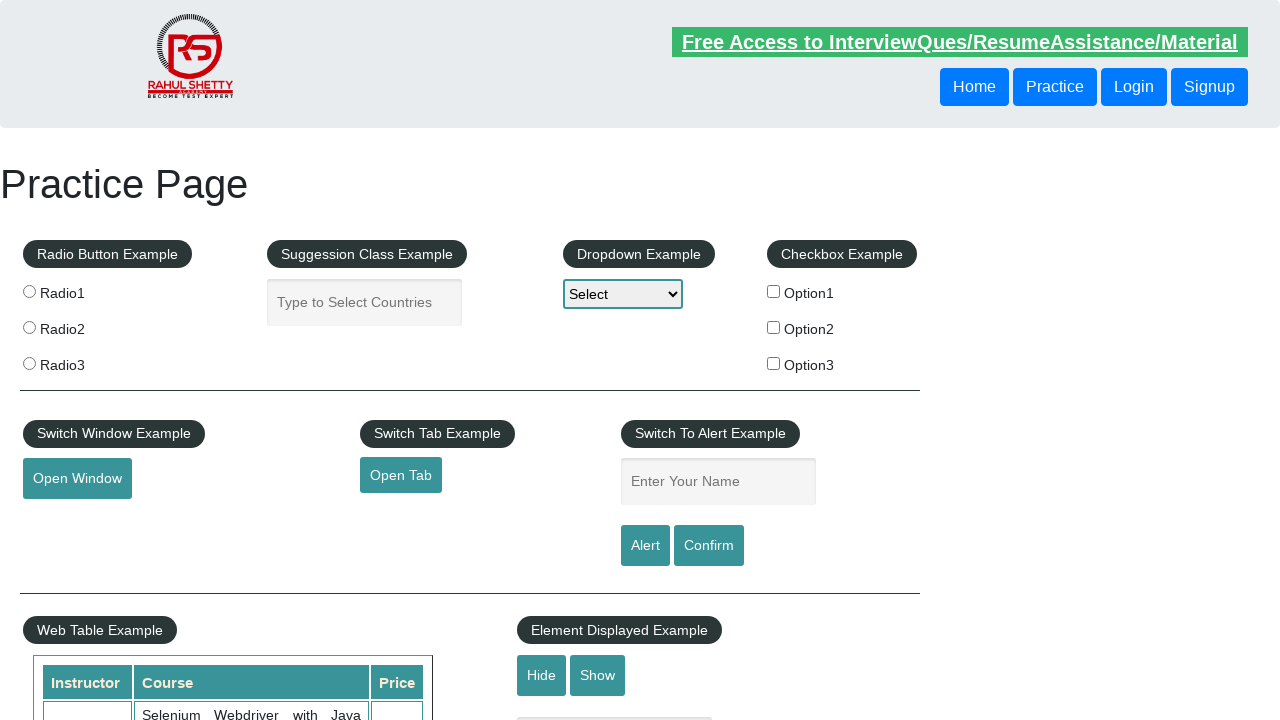

Located all checkboxes on the page
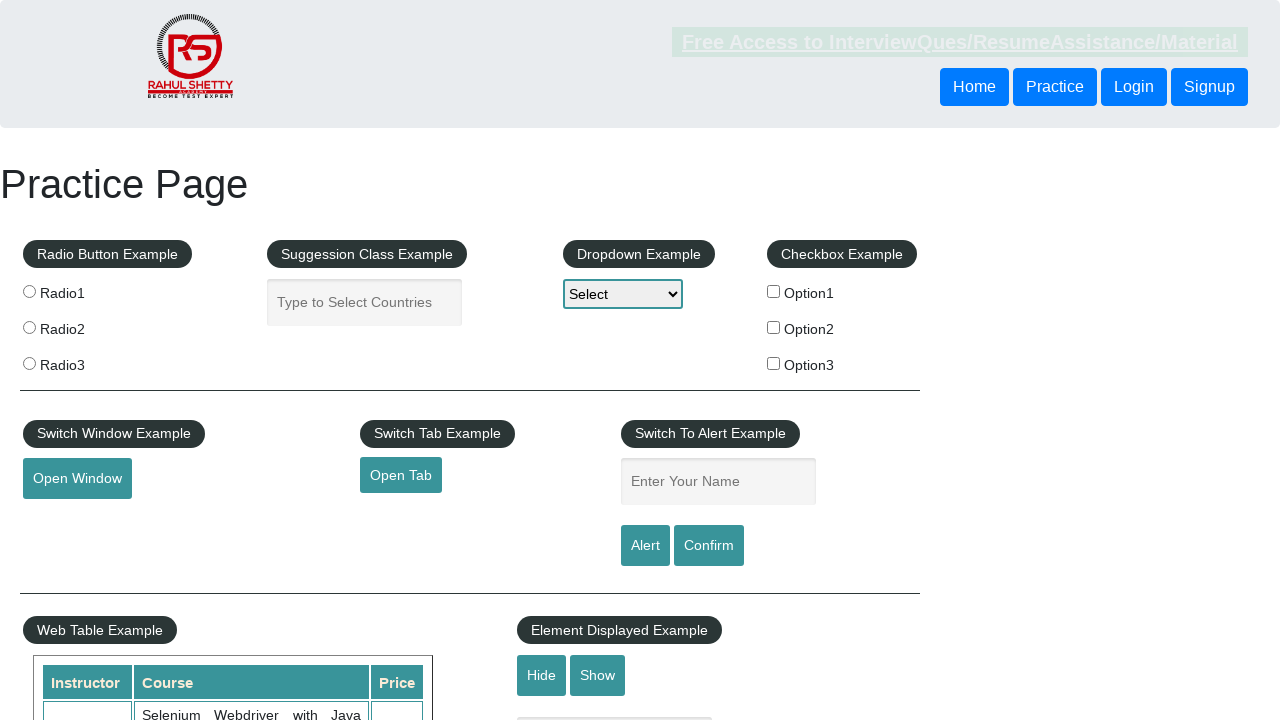

Found 3 checkboxes on the page
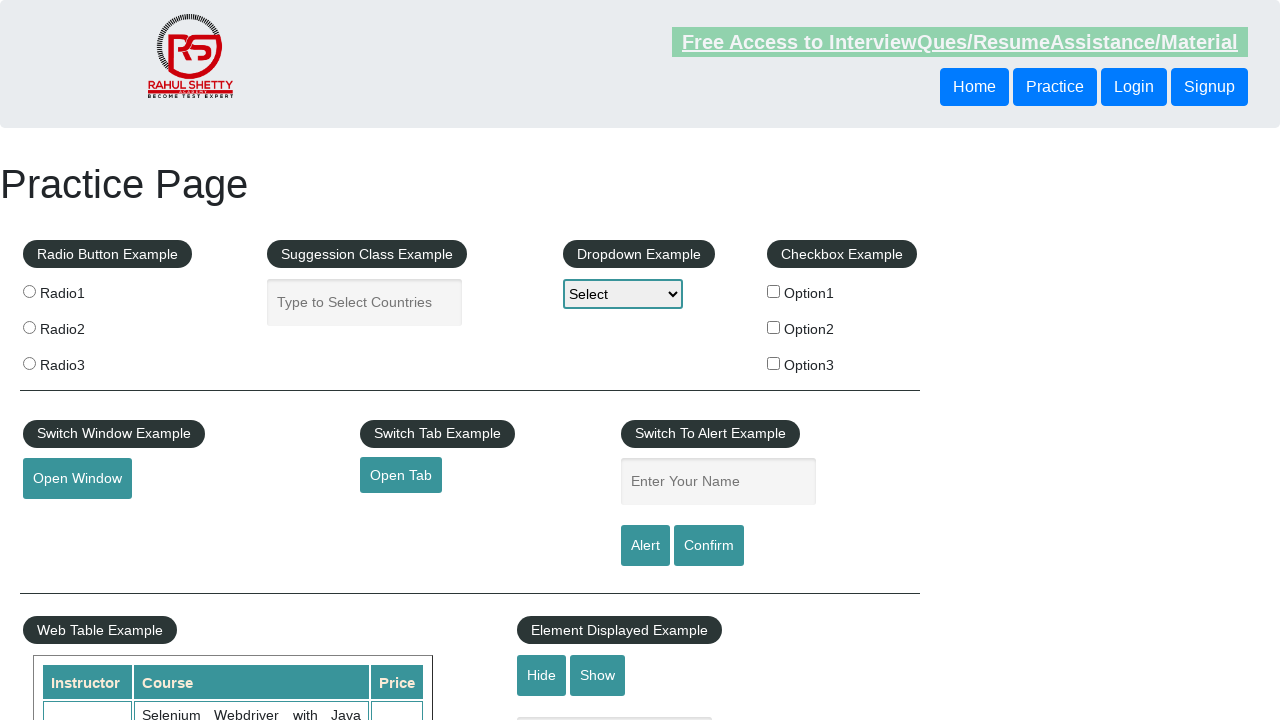

Selected checkbox at index 0
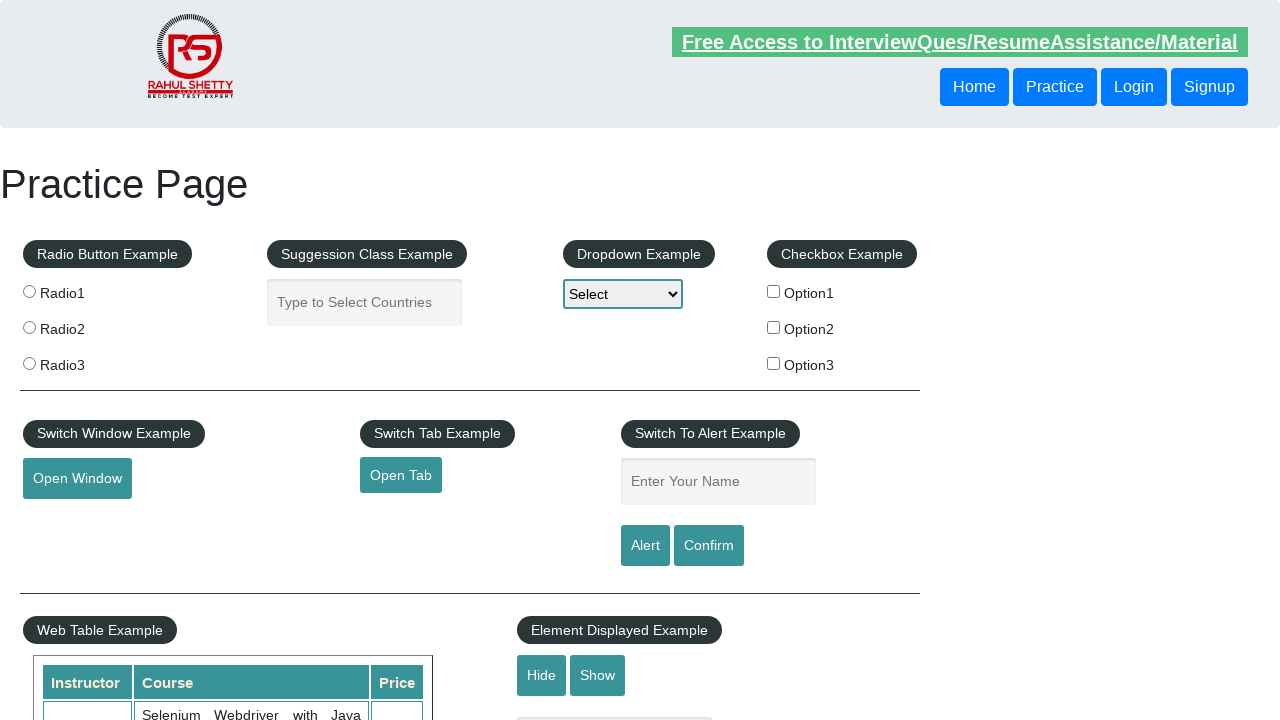

Checked checkbox at index 0 at (774, 291) on label input[type='checkbox'] >> nth=0
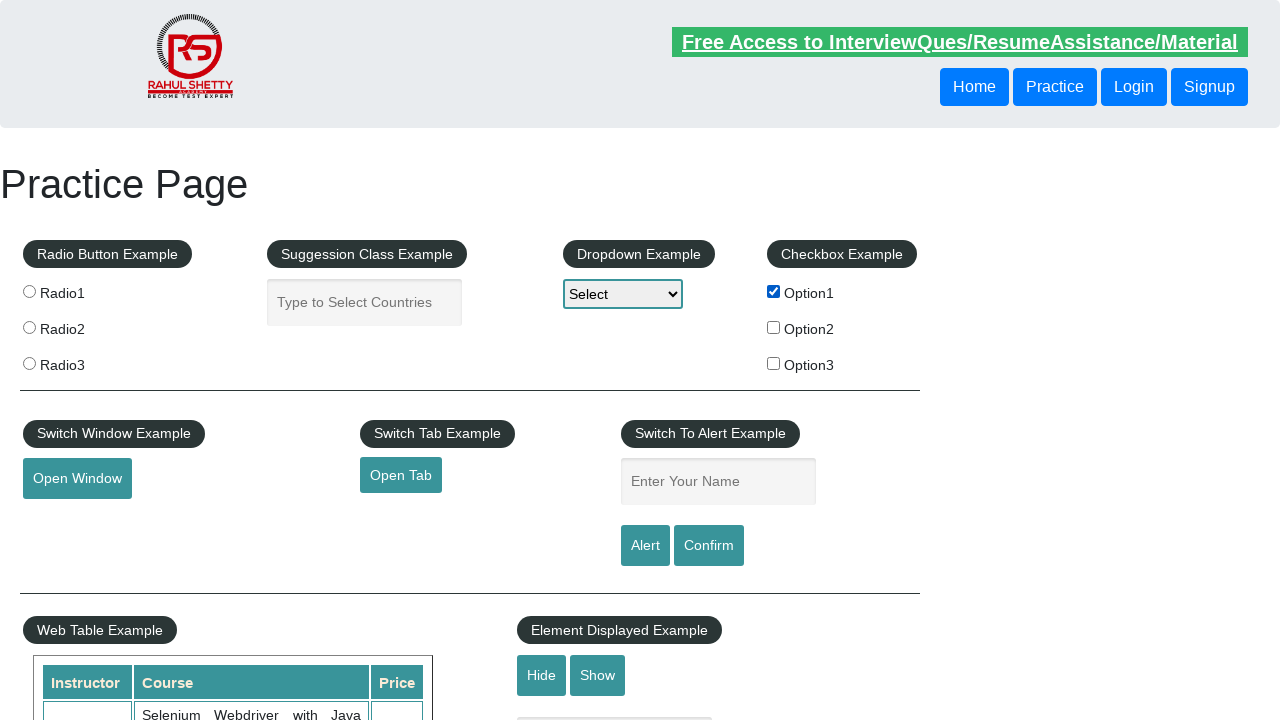

Verified checkbox at index 0 is checked
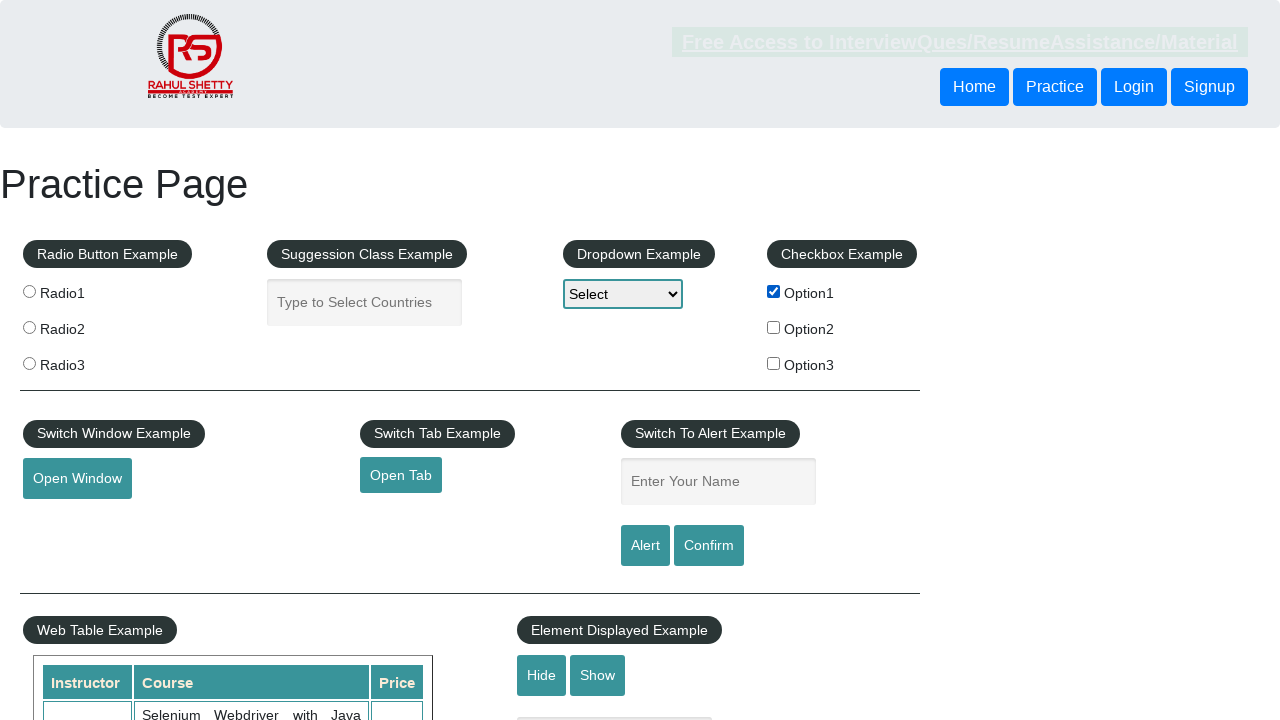

Selected checkbox at index 1
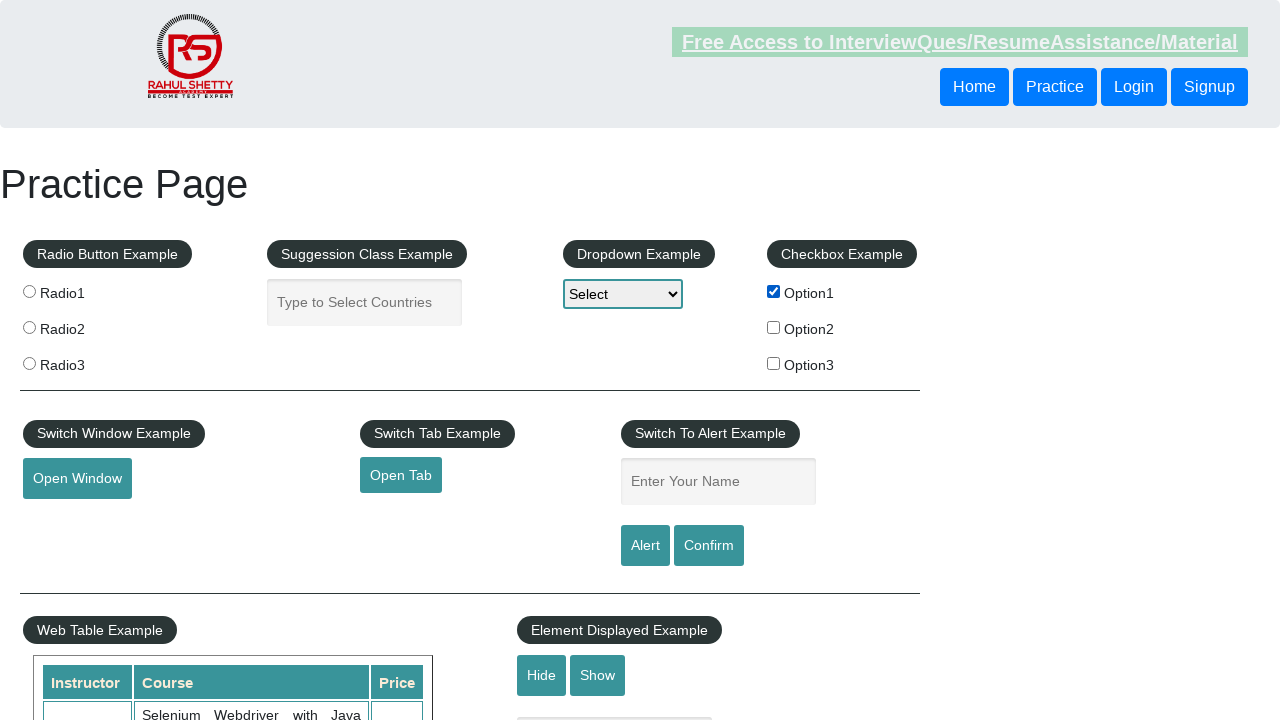

Checked checkbox at index 1 at (774, 327) on label input[type='checkbox'] >> nth=1
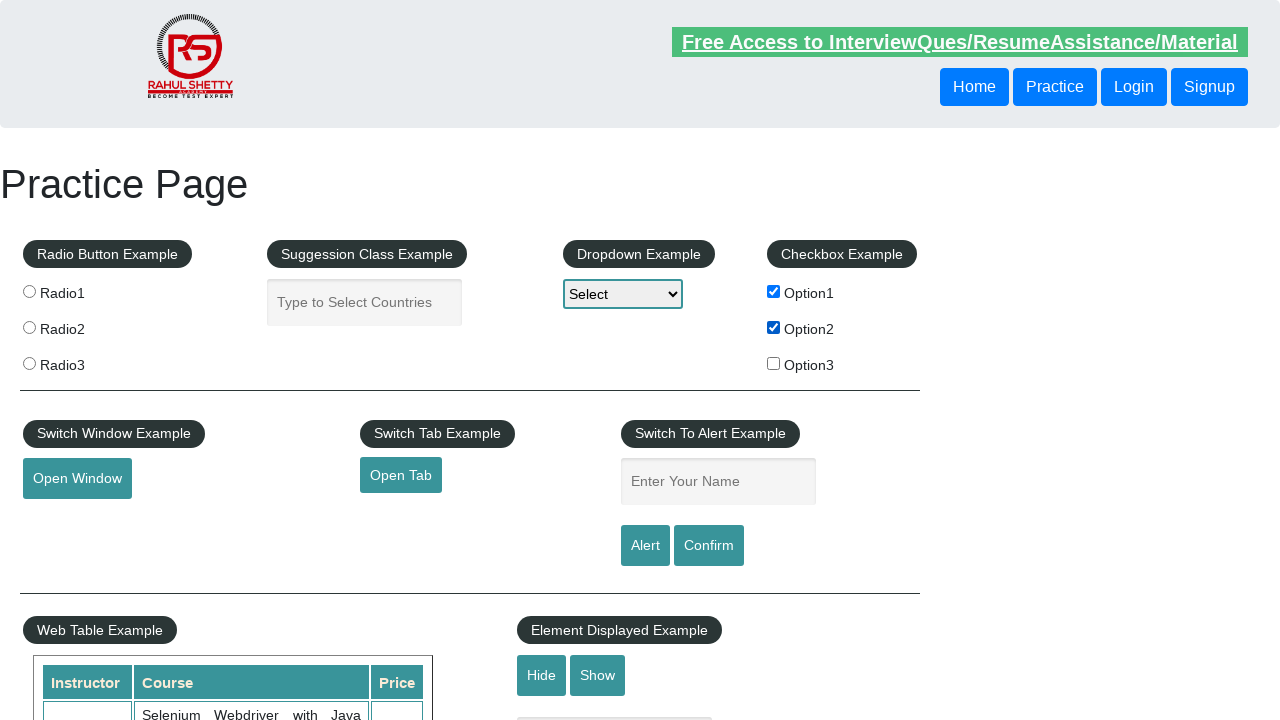

Verified checkbox at index 1 is checked
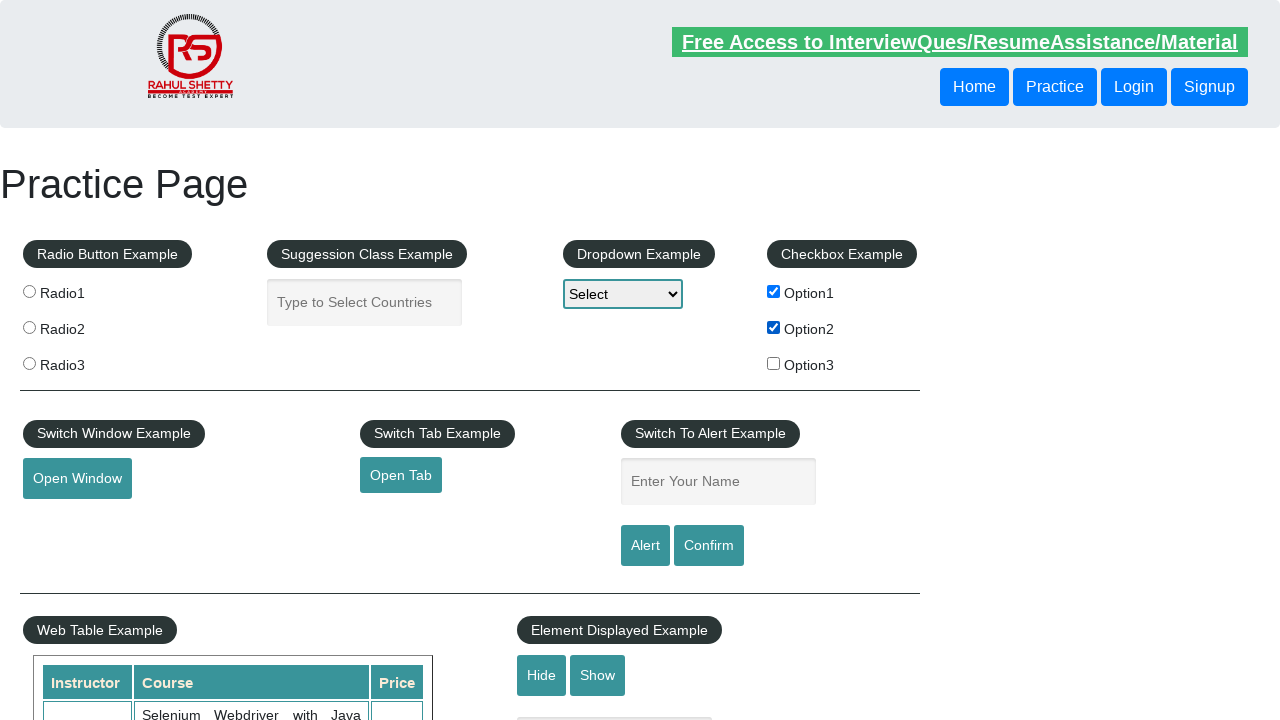

Selected checkbox at index 2
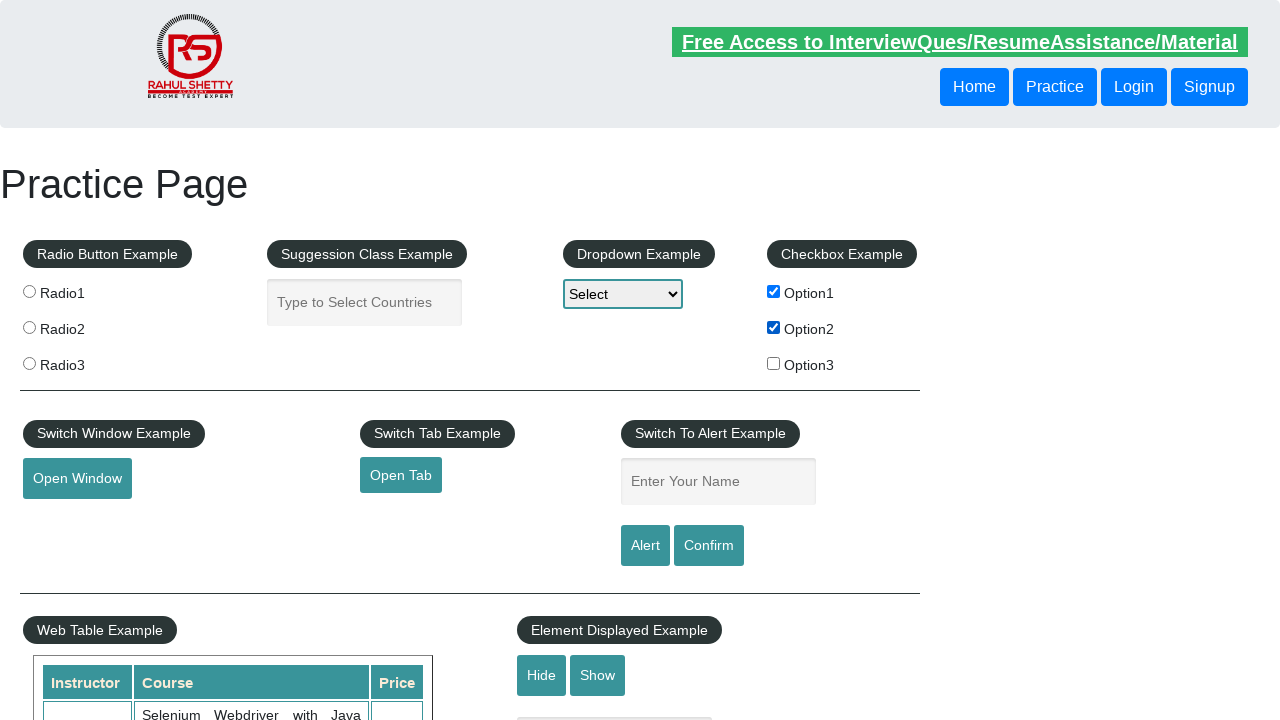

Checked checkbox at index 2 at (774, 363) on label input[type='checkbox'] >> nth=2
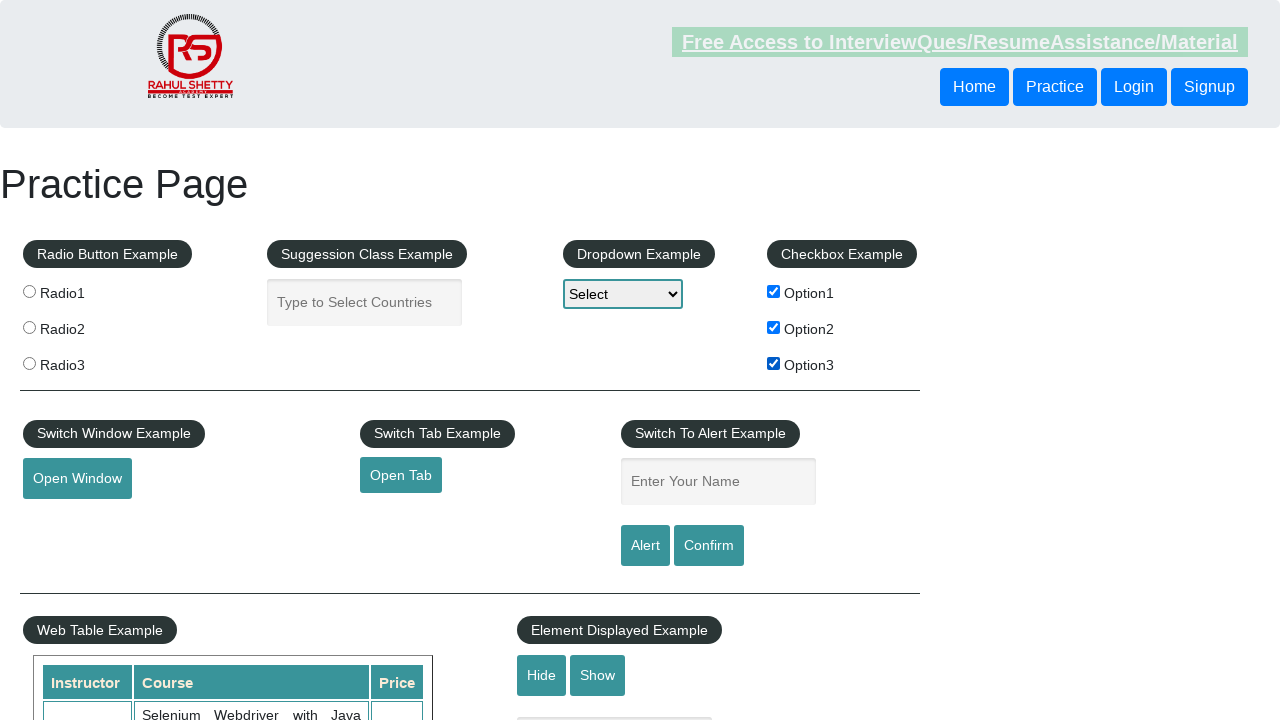

Verified checkbox at index 2 is checked
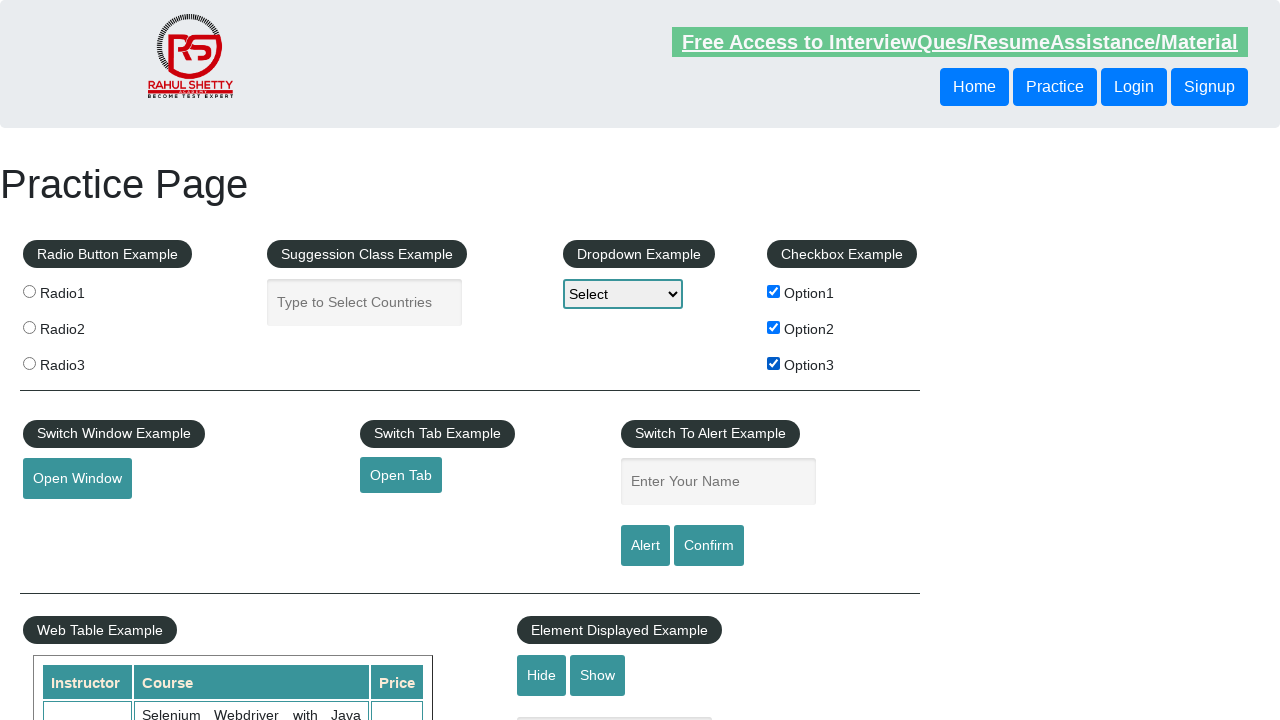

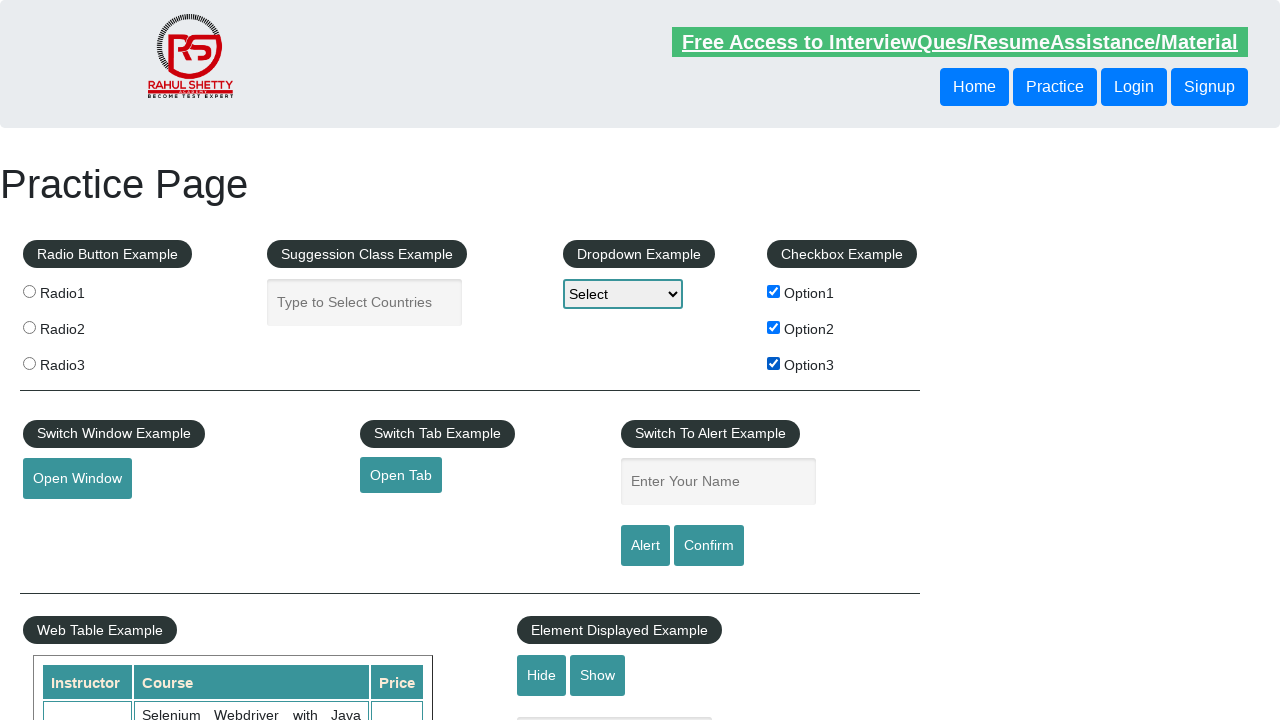